Tests clicking on the Cart icon in the Target.com header

Starting URL: https://www.target.com/

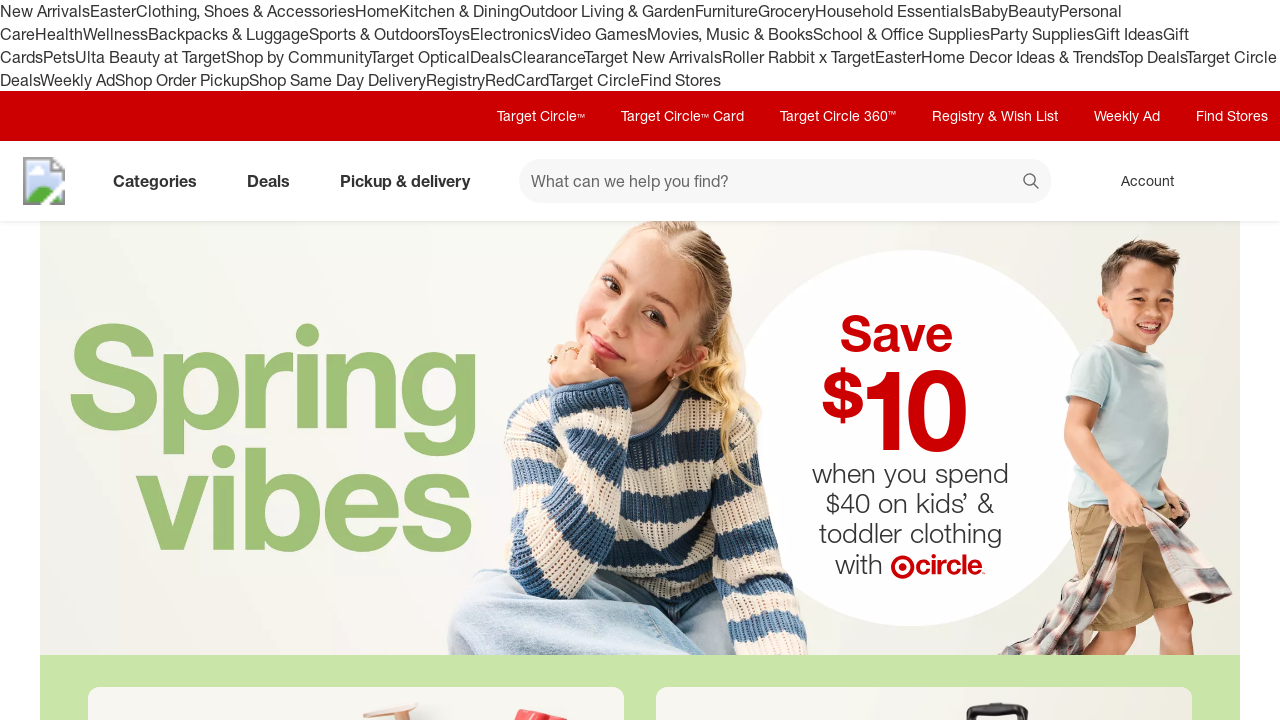

Clicked Cart icon in Target.com header at (1238, 181) on [data-test='@web/CartLink']
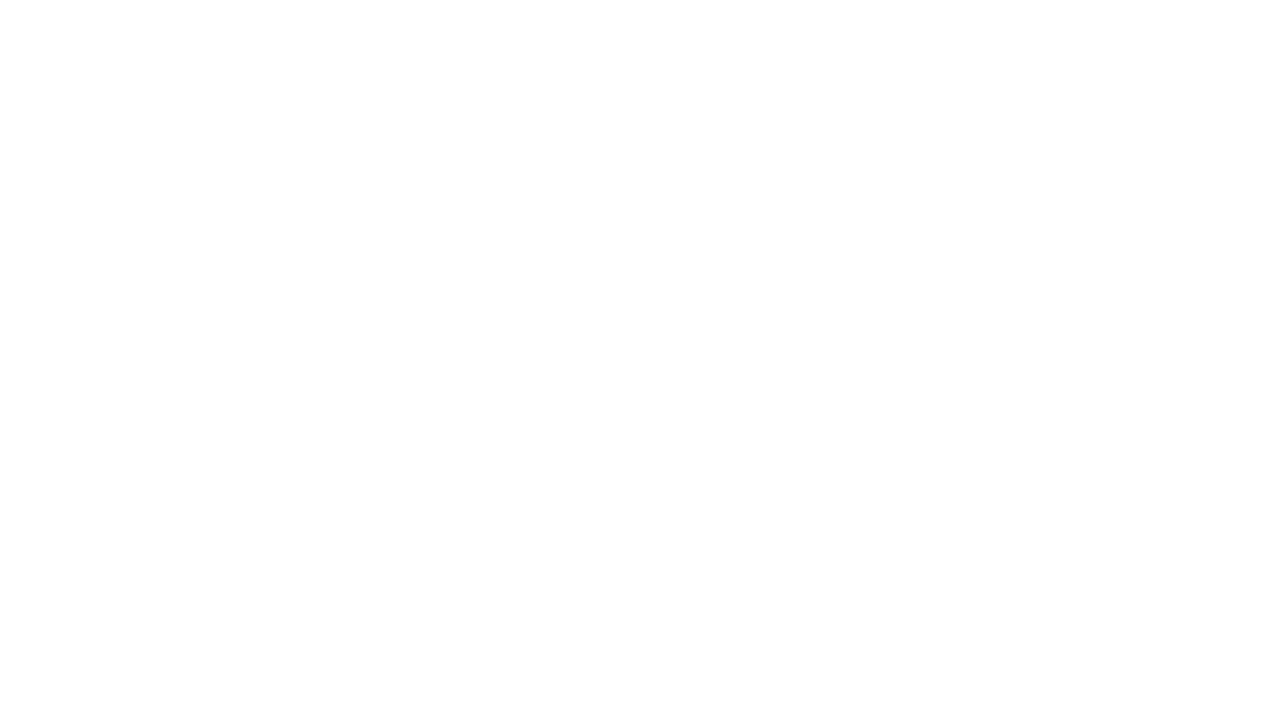

Cart page loaded (network idle)
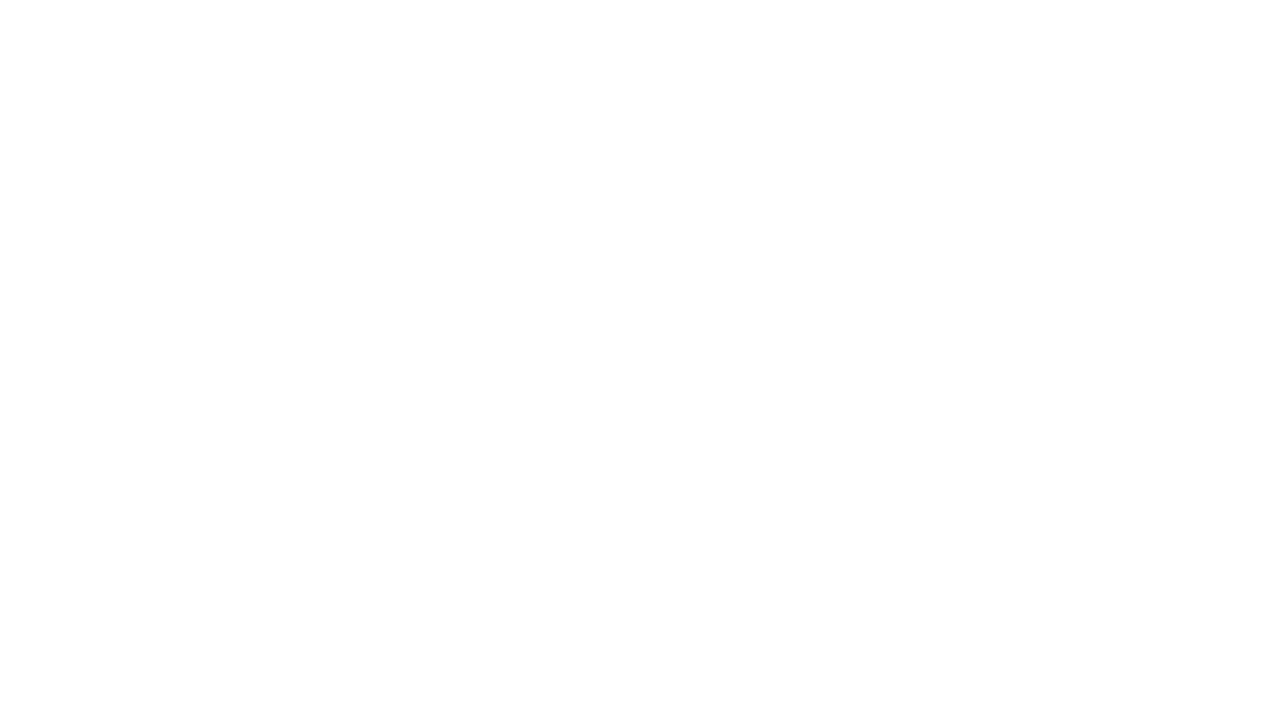

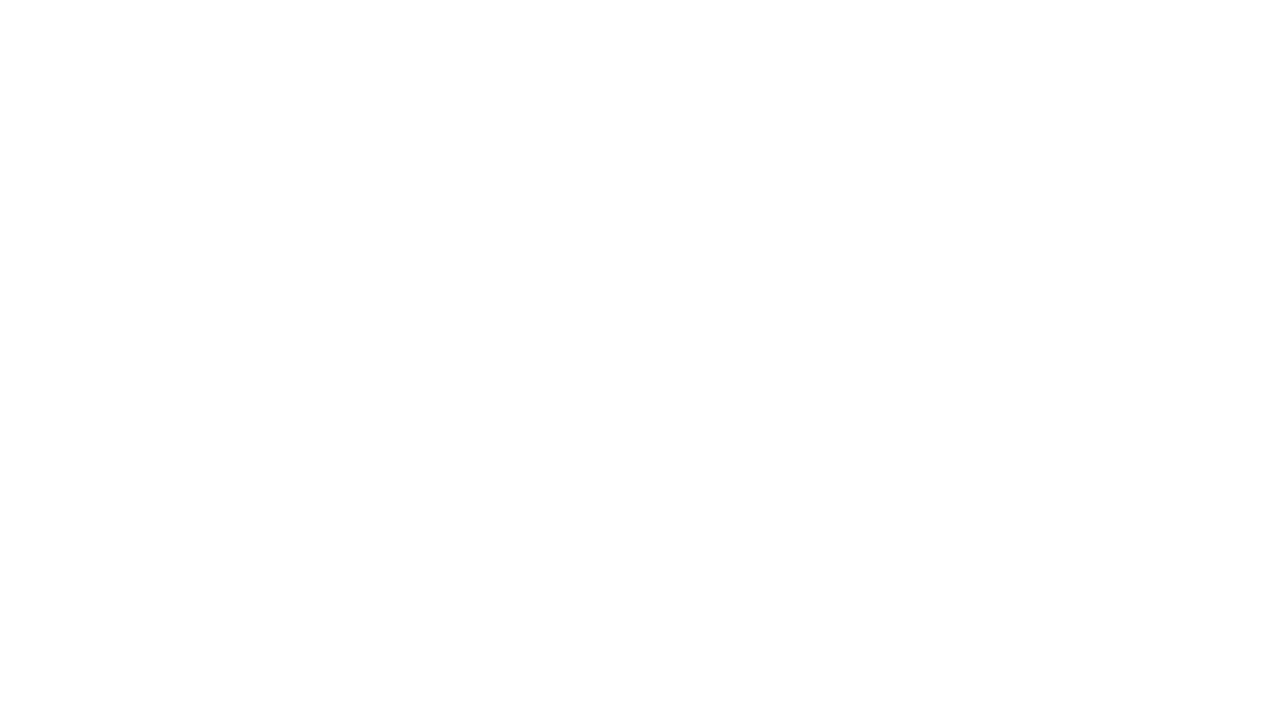